Performs drag and drop operation and verifies the result

Starting URL: https://neoris-ddc.github.io/testingautomation/selenium/drag_and_drop.html

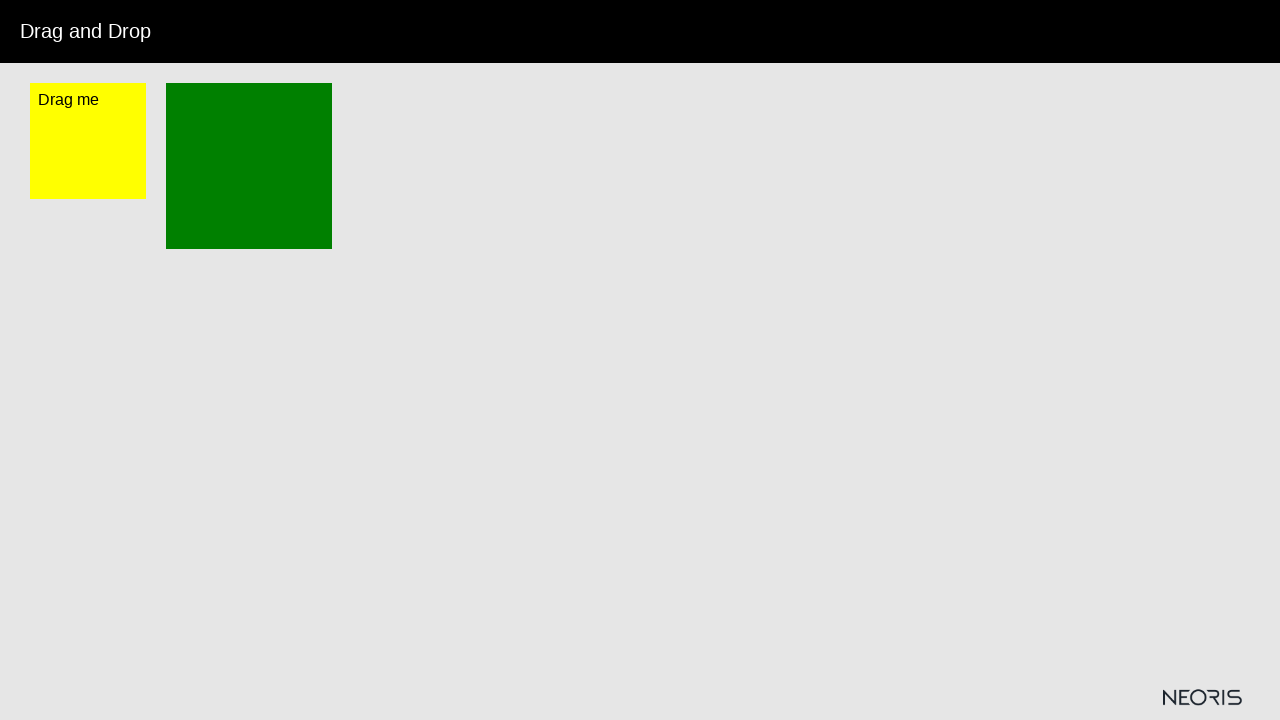

Navigated to drag and drop test page
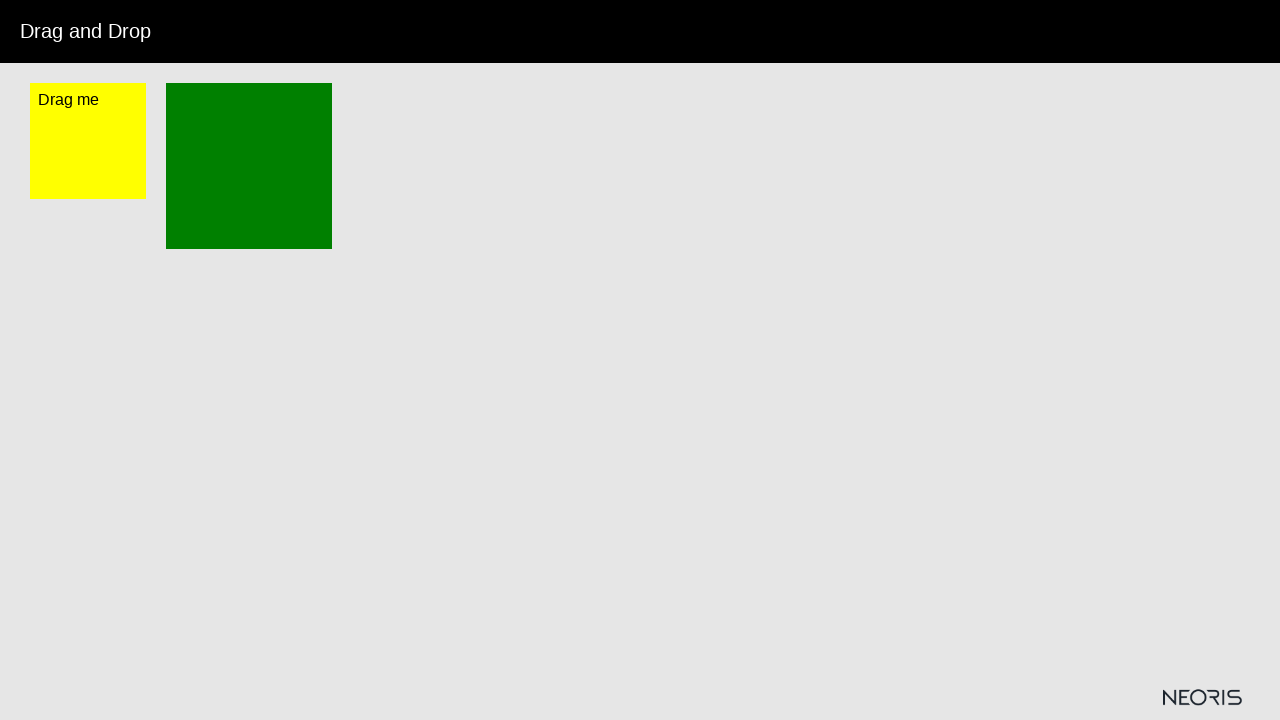

Performed drag and drop operation from draggable to droppable element at (249, 166)
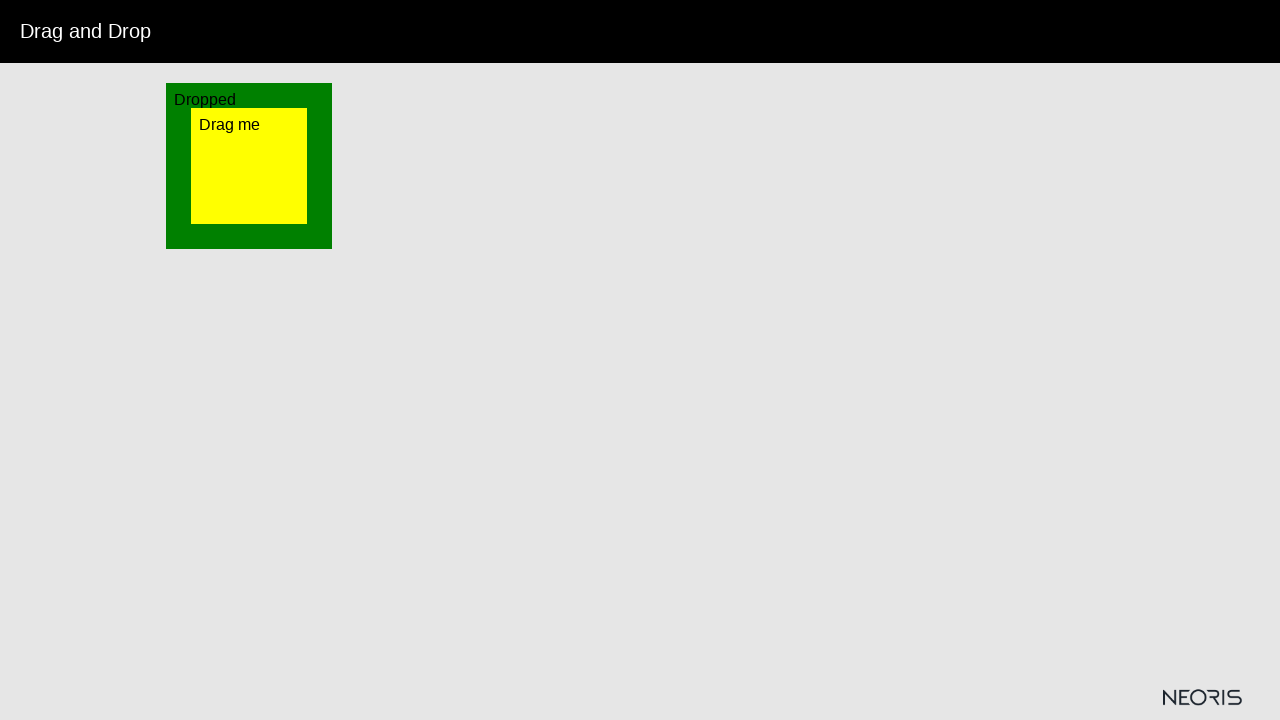

Verified that droppable element contains 'Dropped' text
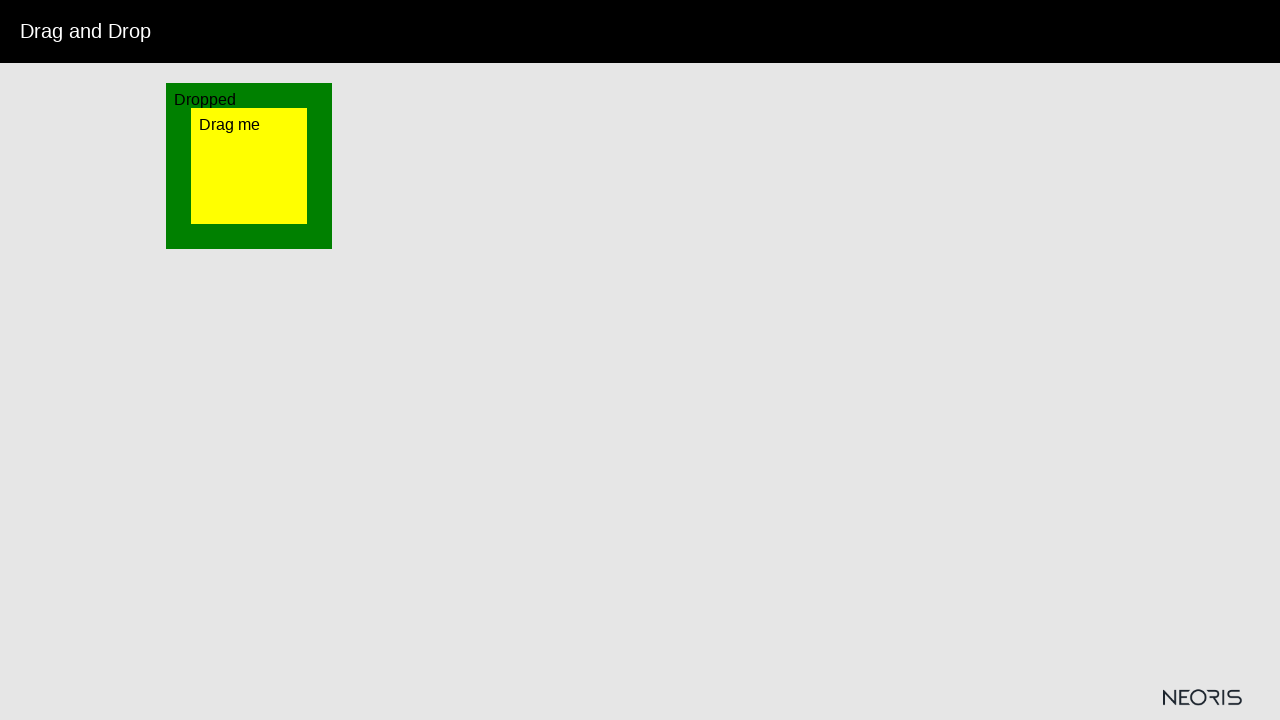

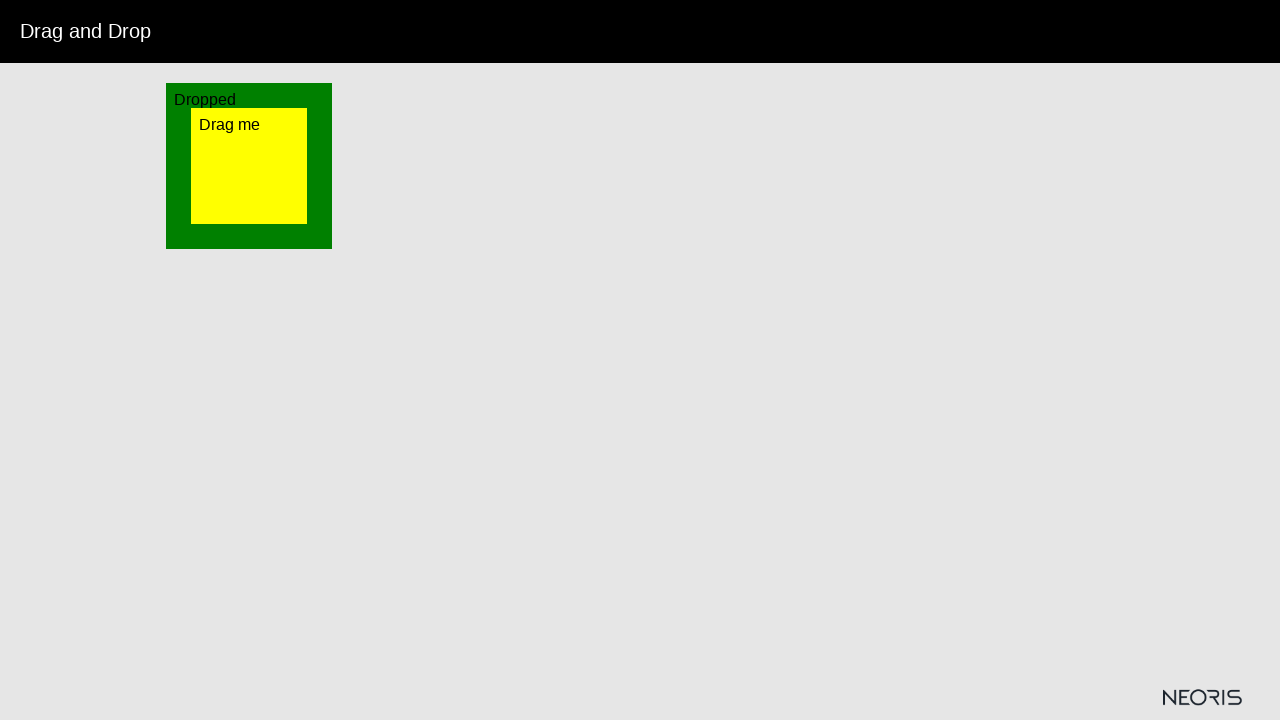